Tests that the complete-all checkbox updates state when individual items are completed or cleared

Starting URL: https://demo.playwright.dev/todomvc

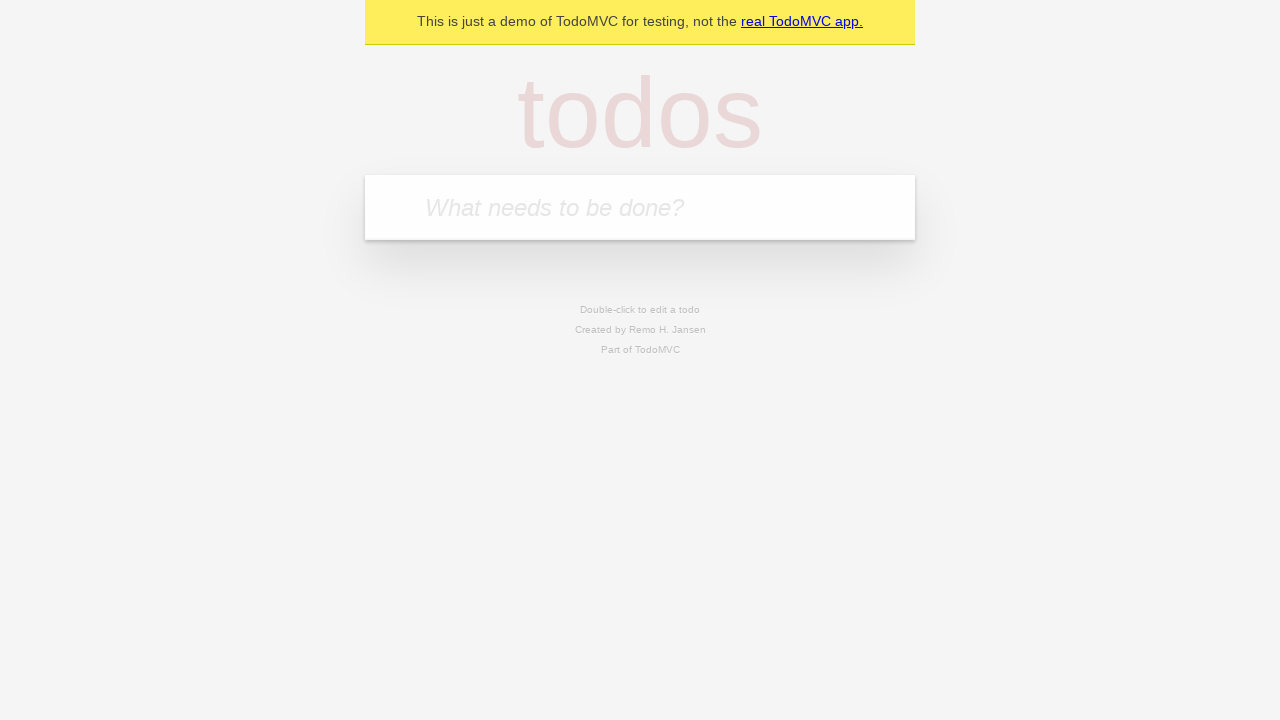

Filled todo input with 'buy some cheese' on internal:attr=[placeholder="What needs to be done?"i]
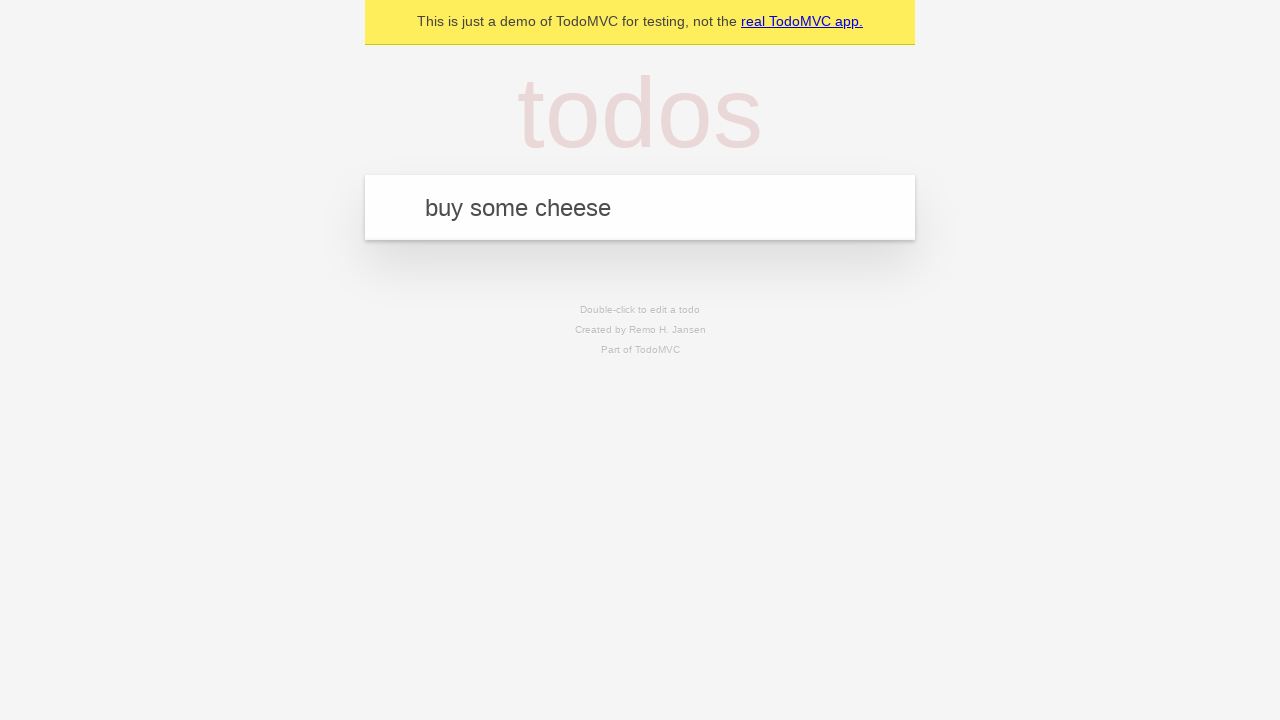

Pressed Enter to create first todo on internal:attr=[placeholder="What needs to be done?"i]
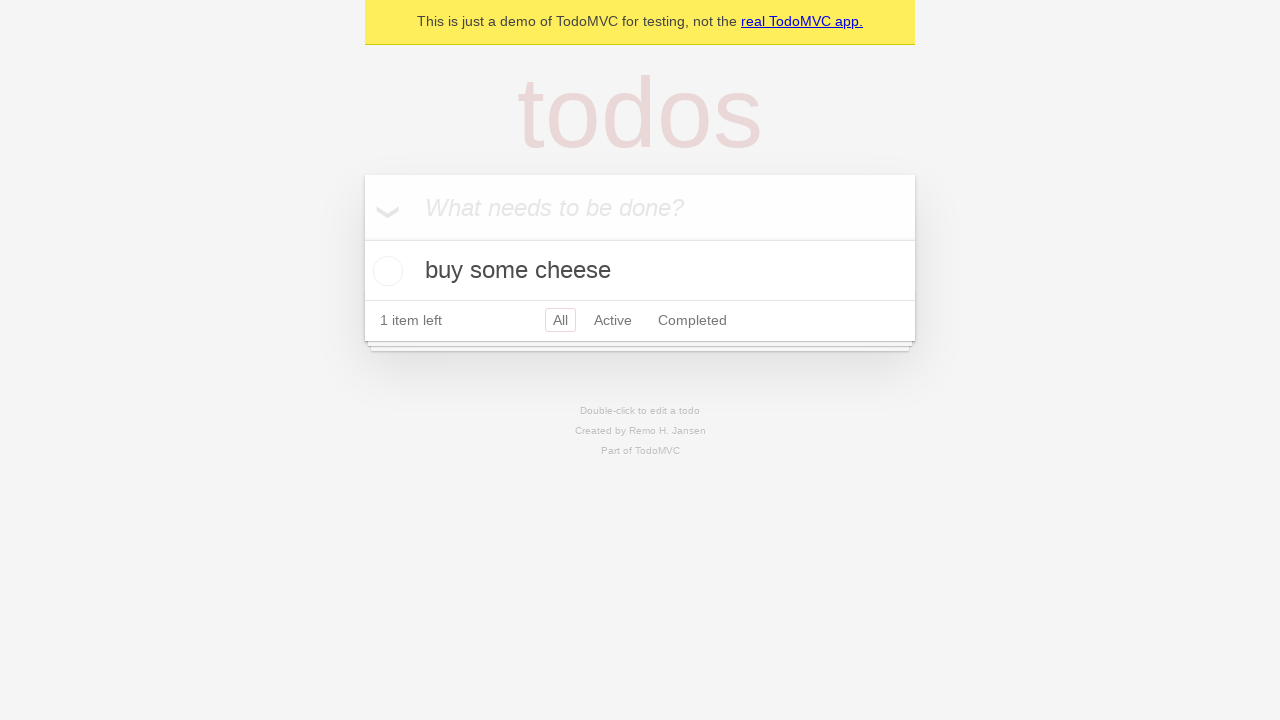

Filled todo input with 'feed the cat' on internal:attr=[placeholder="What needs to be done?"i]
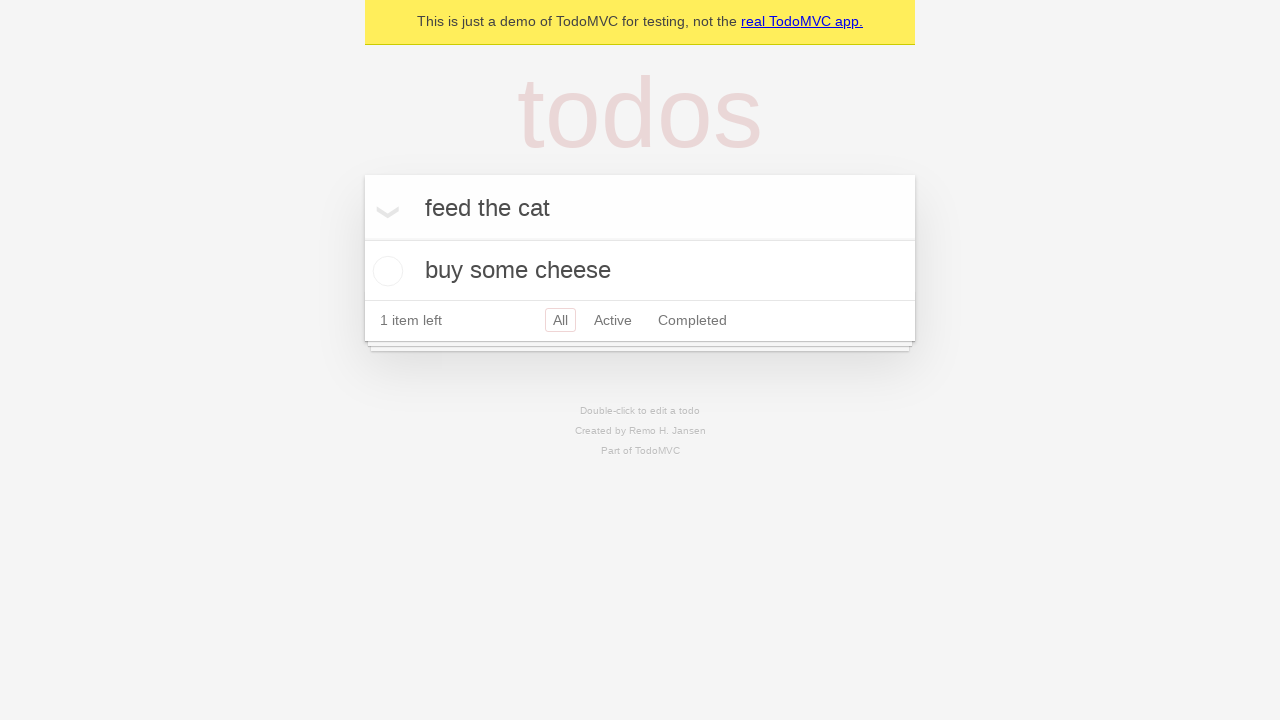

Pressed Enter to create second todo on internal:attr=[placeholder="What needs to be done?"i]
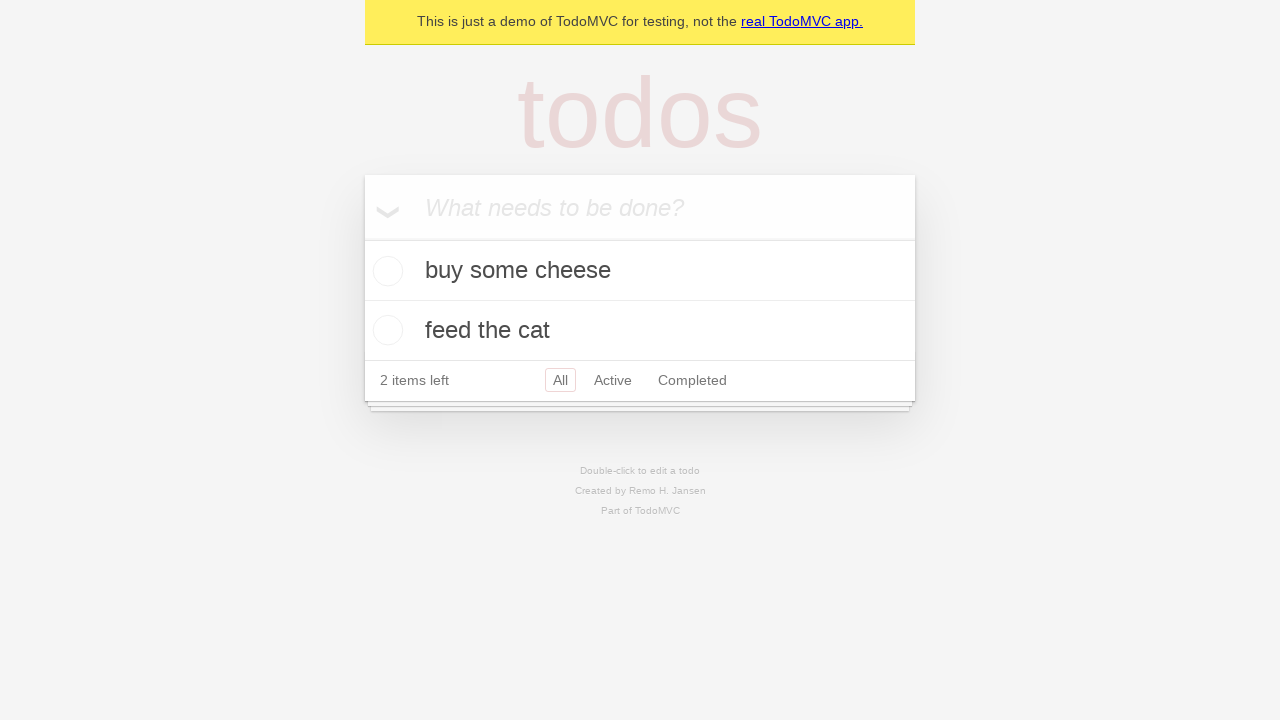

Filled todo input with 'book a doctors appointment' on internal:attr=[placeholder="What needs to be done?"i]
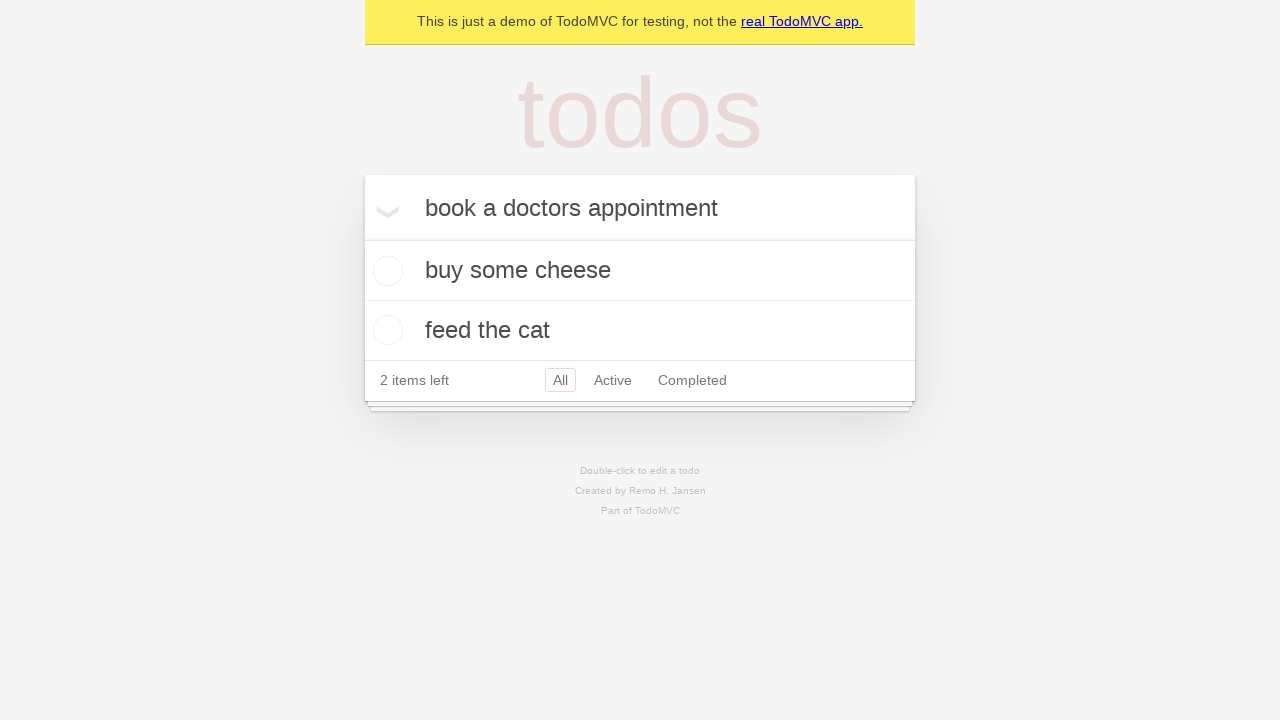

Pressed Enter to create third todo on internal:attr=[placeholder="What needs to be done?"i]
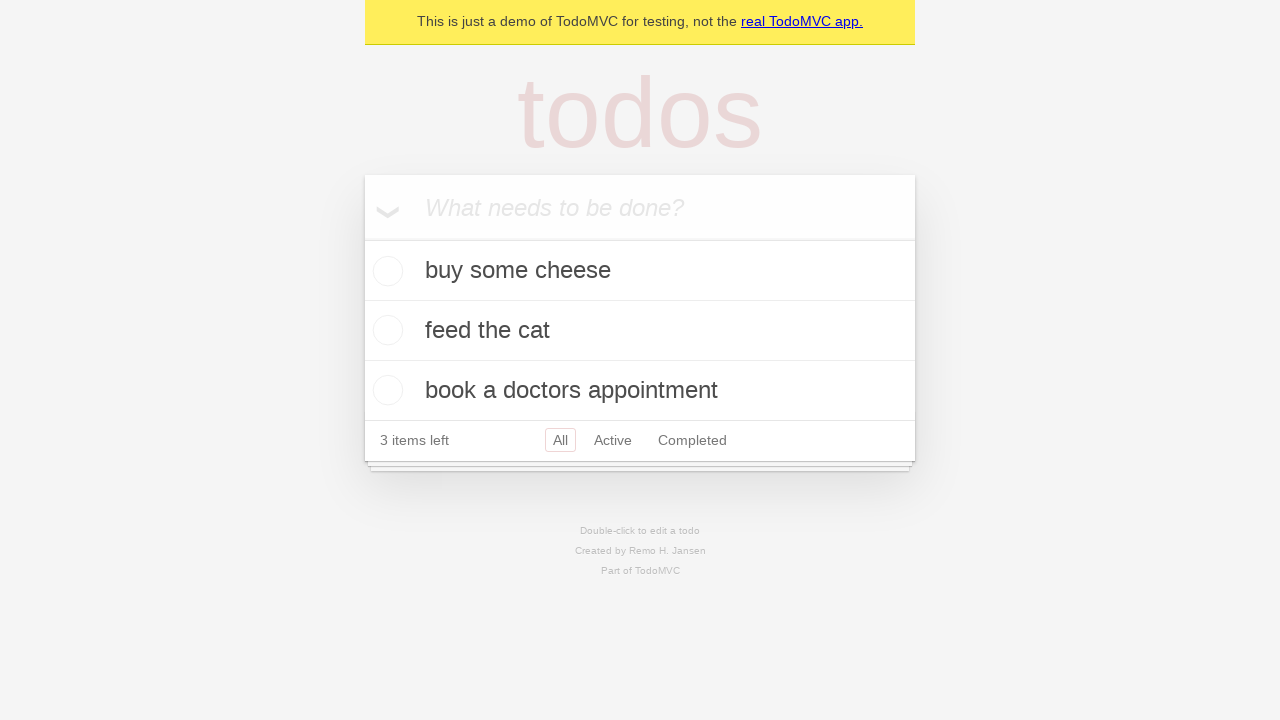

Checked 'Mark all as complete' checkbox at (362, 238) on internal:label="Mark all as complete"i
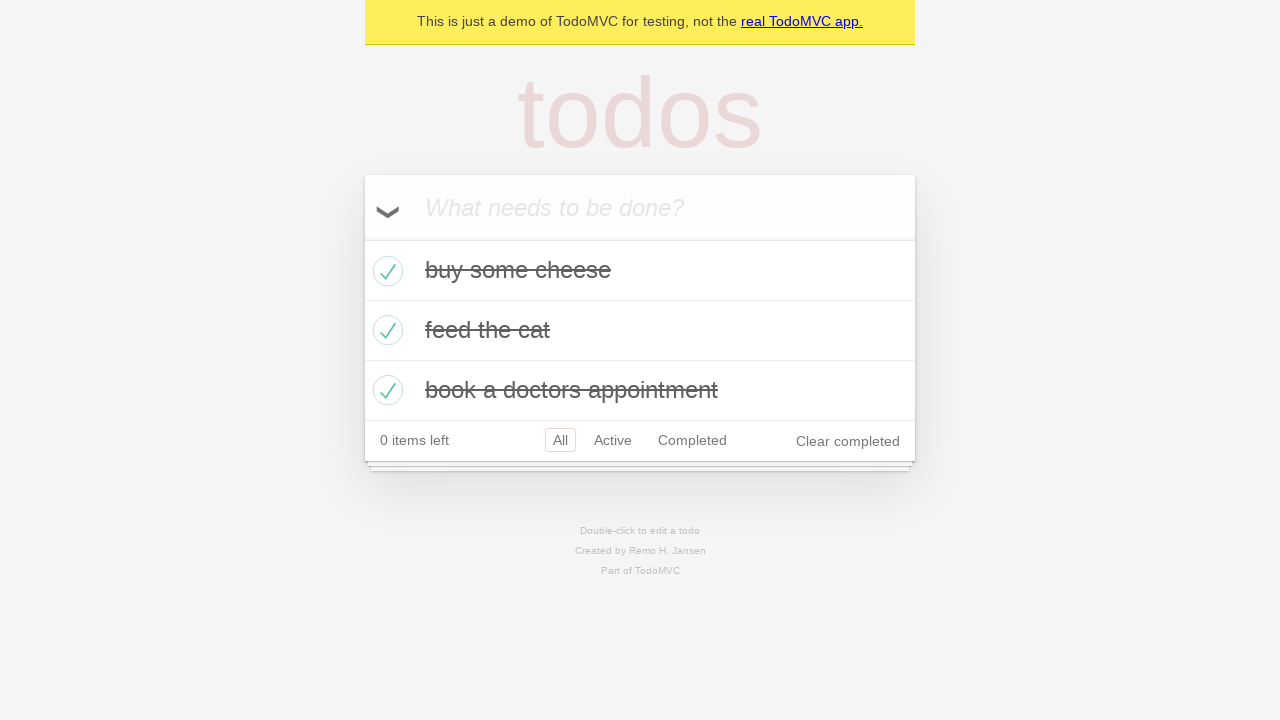

Unchecked first todo item at (385, 271) on internal:testid=[data-testid="todo-item"s] >> nth=0 >> internal:role=checkbox
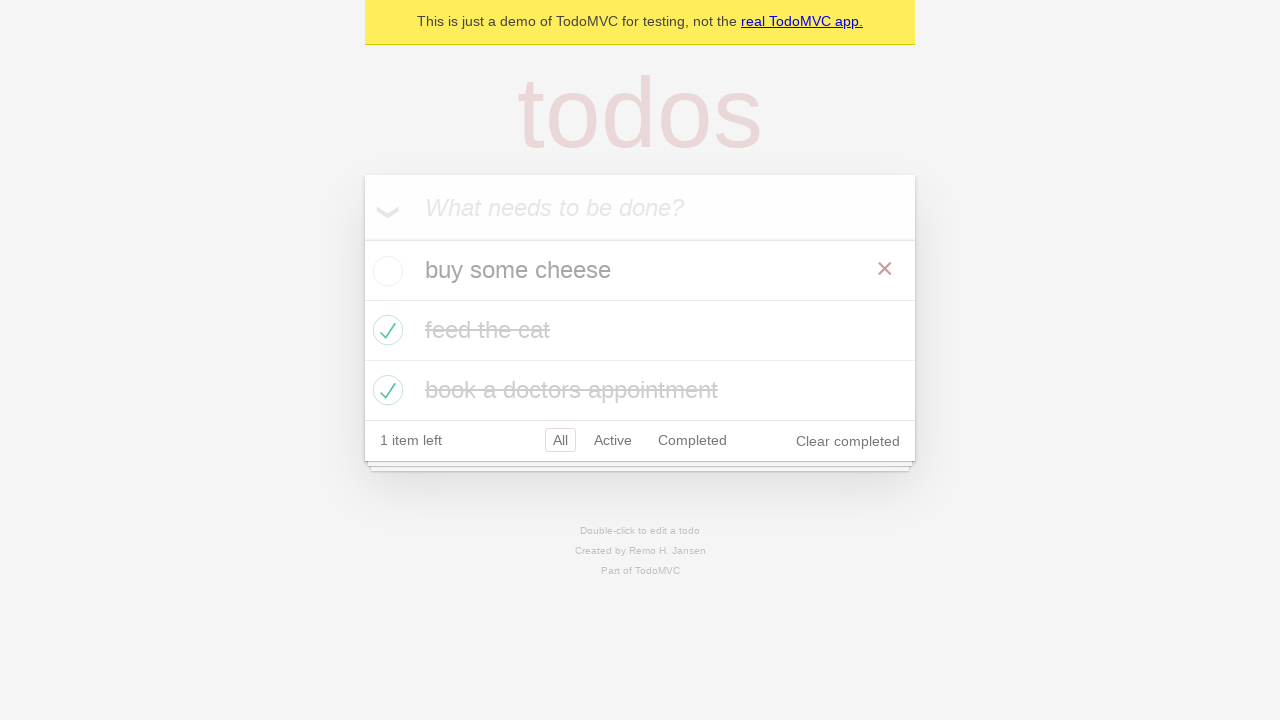

Checked first todo item again at (385, 271) on internal:testid=[data-testid="todo-item"s] >> nth=0 >> internal:role=checkbox
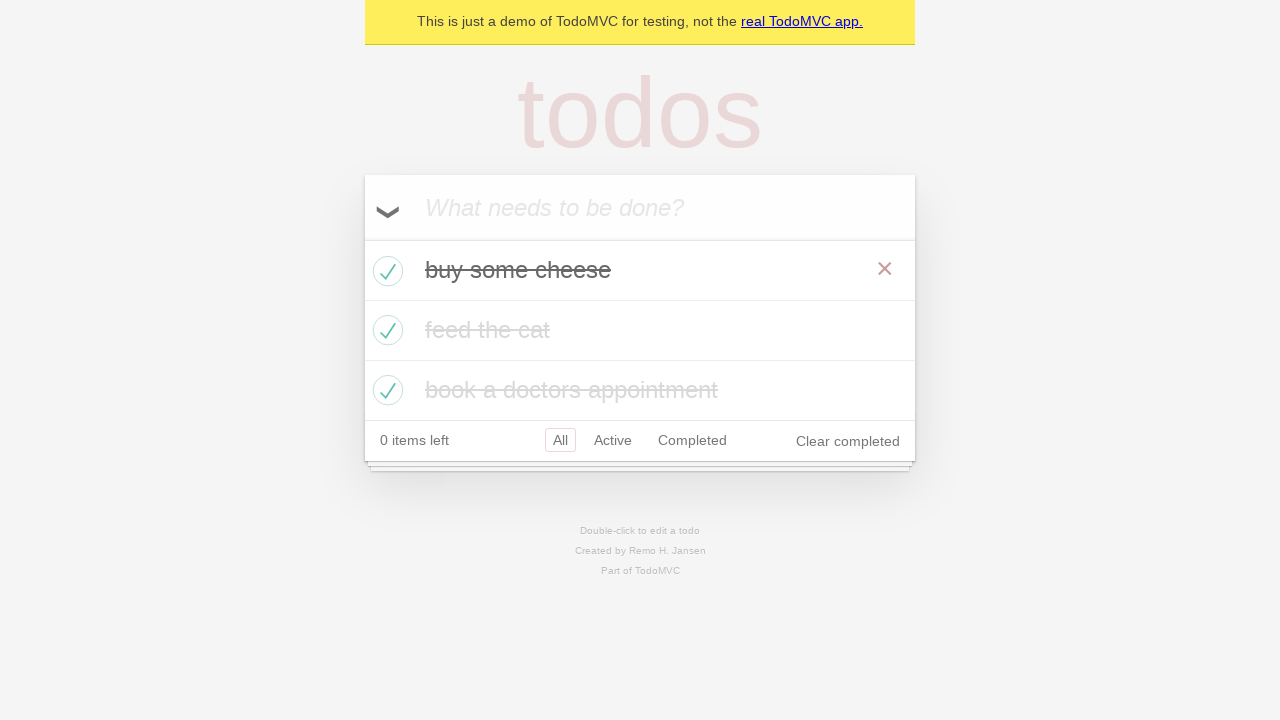

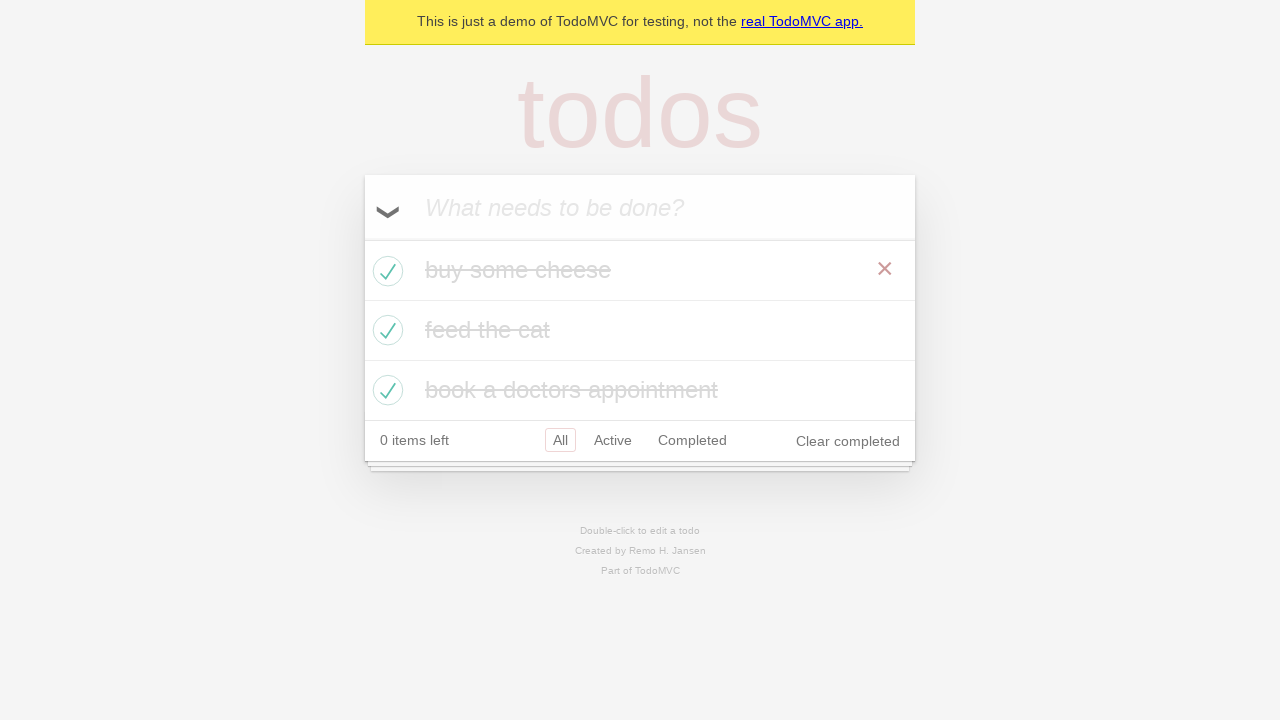